Tests that other controls (checkbox, label) are hidden when editing a todo item.

Starting URL: https://demo.playwright.dev/todomvc

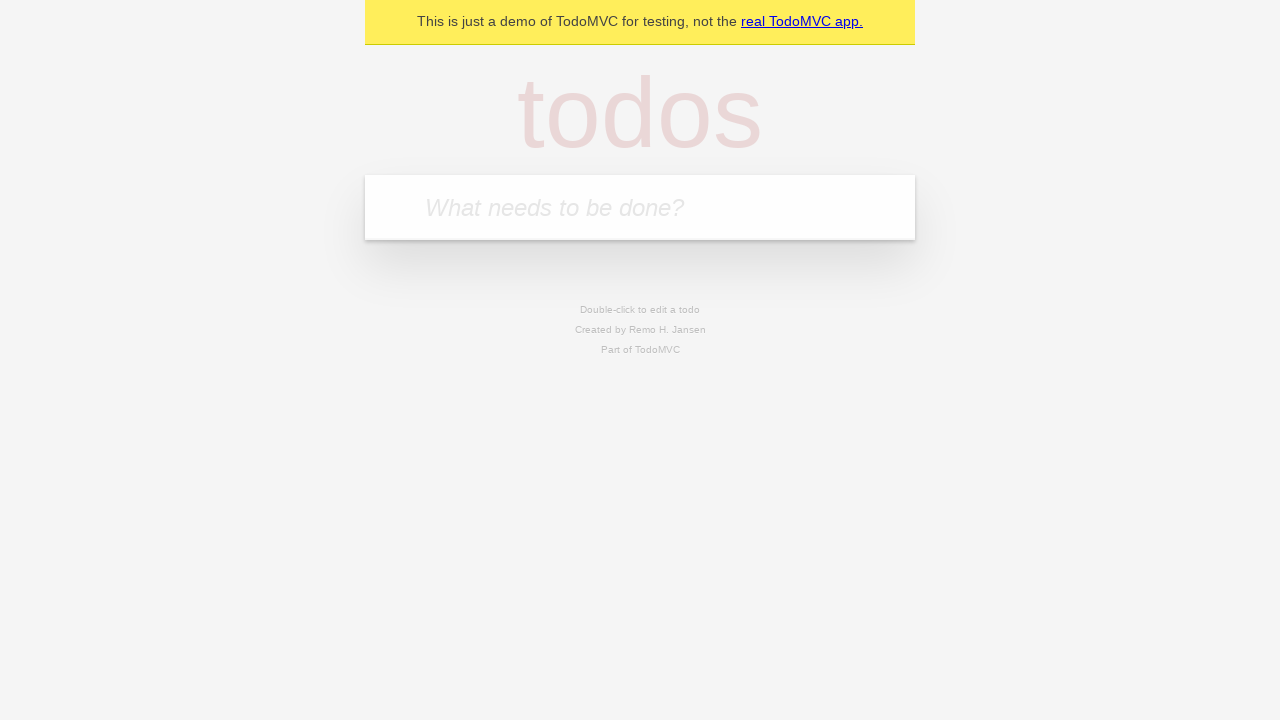

Filled todo input with 'buy some cheese' on internal:attr=[placeholder="What needs to be done?"i]
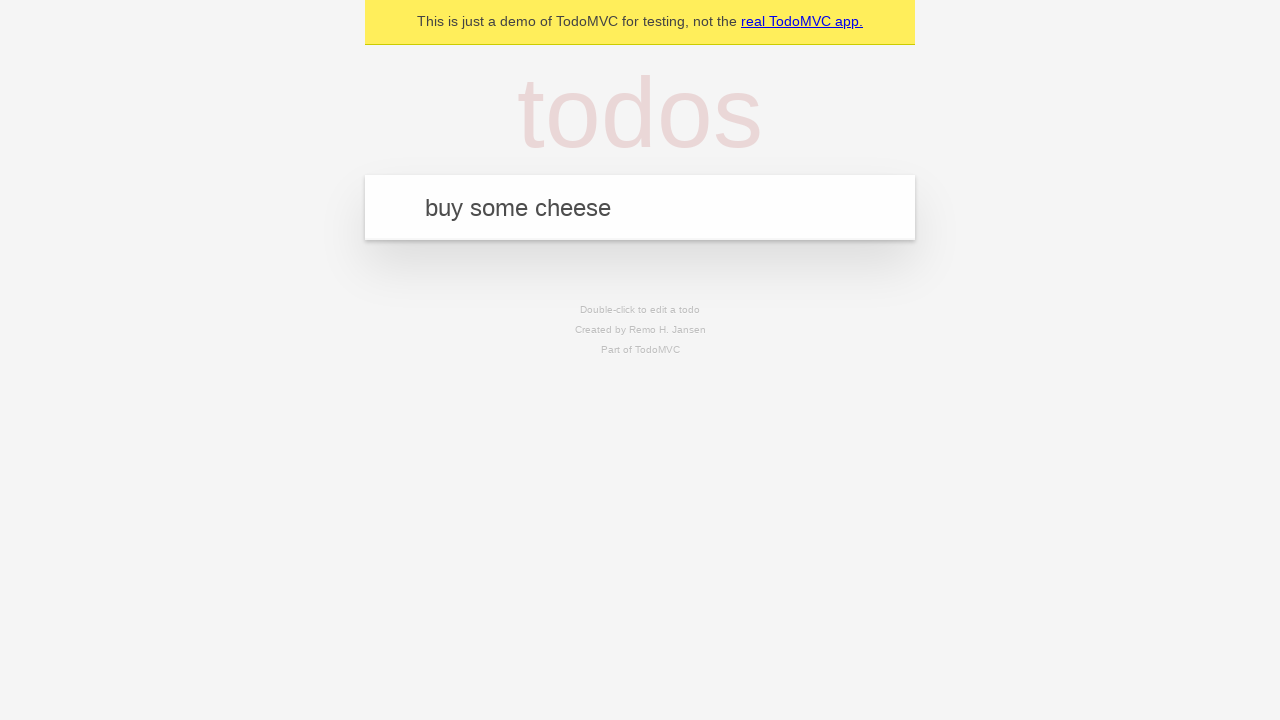

Pressed Enter to add first todo item on internal:attr=[placeholder="What needs to be done?"i]
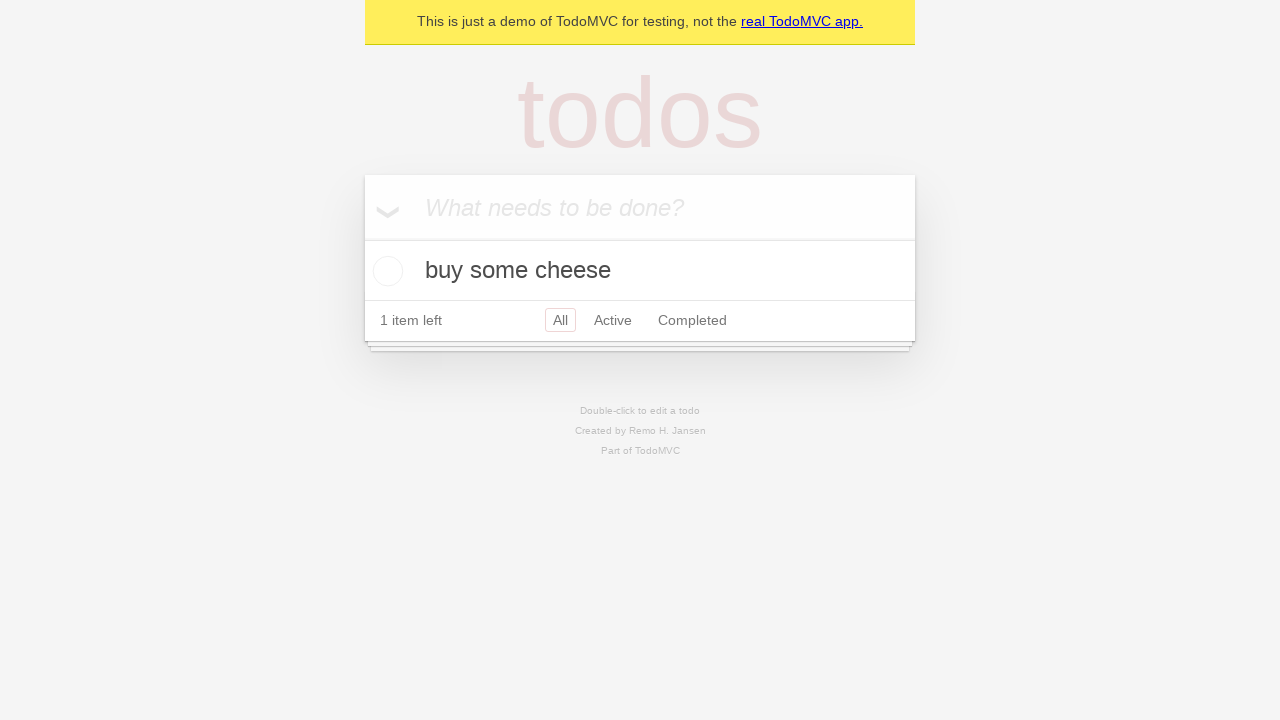

Filled todo input with 'feed the cat' on internal:attr=[placeholder="What needs to be done?"i]
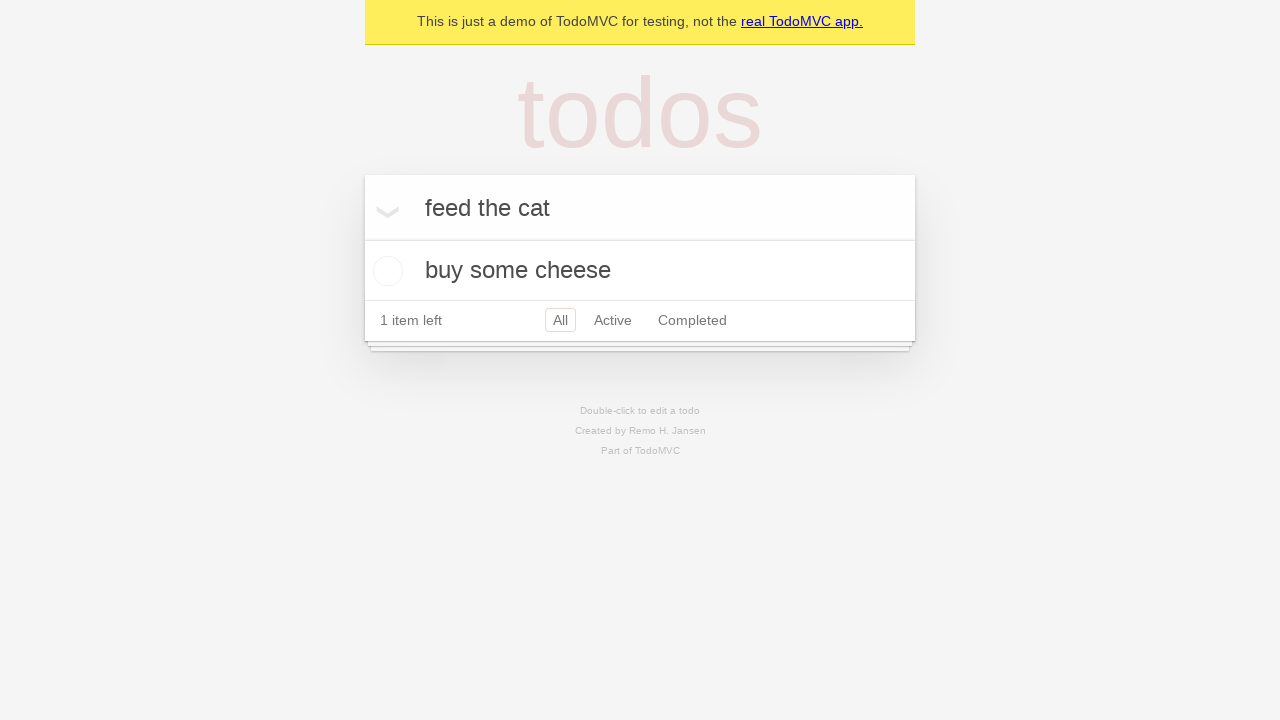

Pressed Enter to add second todo item on internal:attr=[placeholder="What needs to be done?"i]
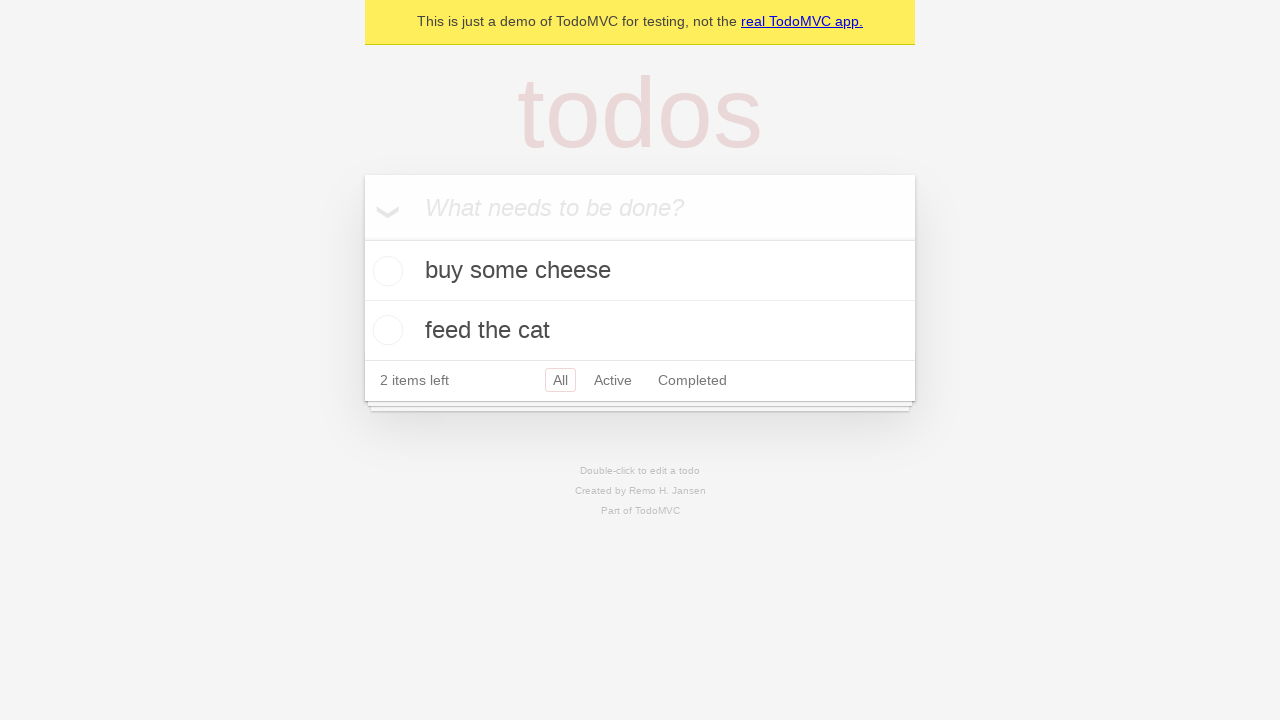

Filled todo input with 'book a doctors appointment' on internal:attr=[placeholder="What needs to be done?"i]
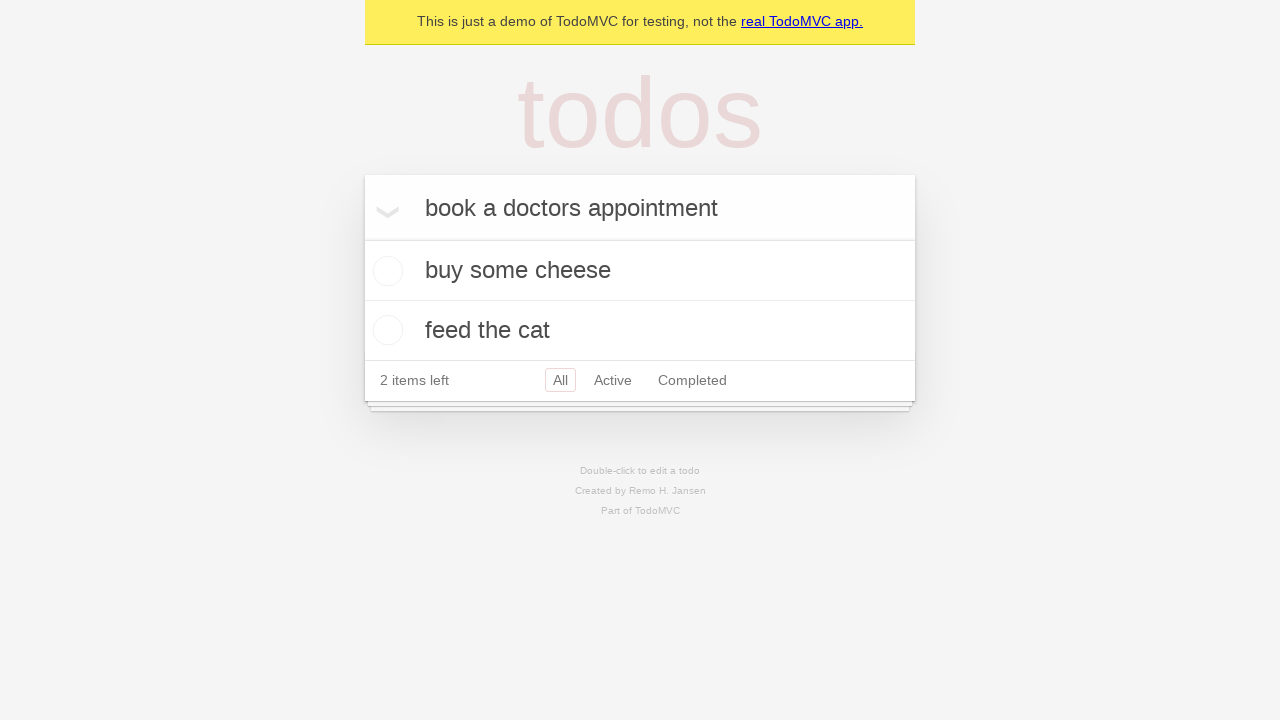

Pressed Enter to add third todo item on internal:attr=[placeholder="What needs to be done?"i]
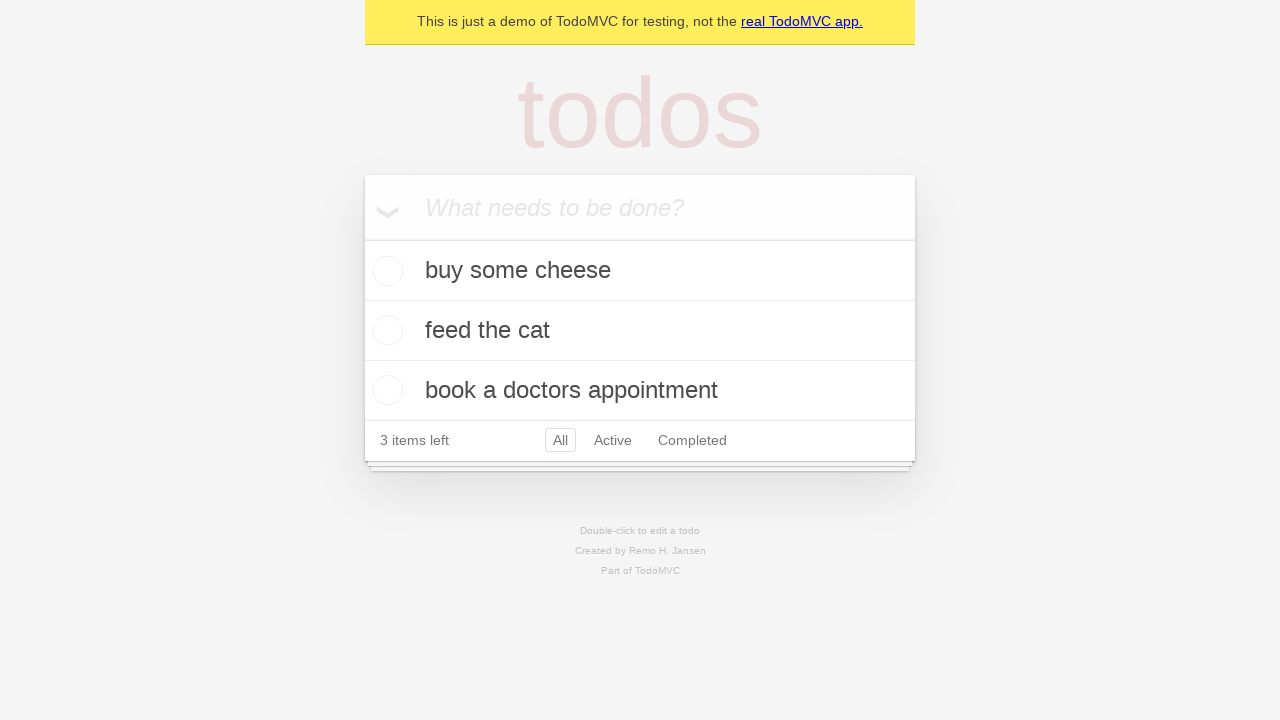

Waited for third todo item to load
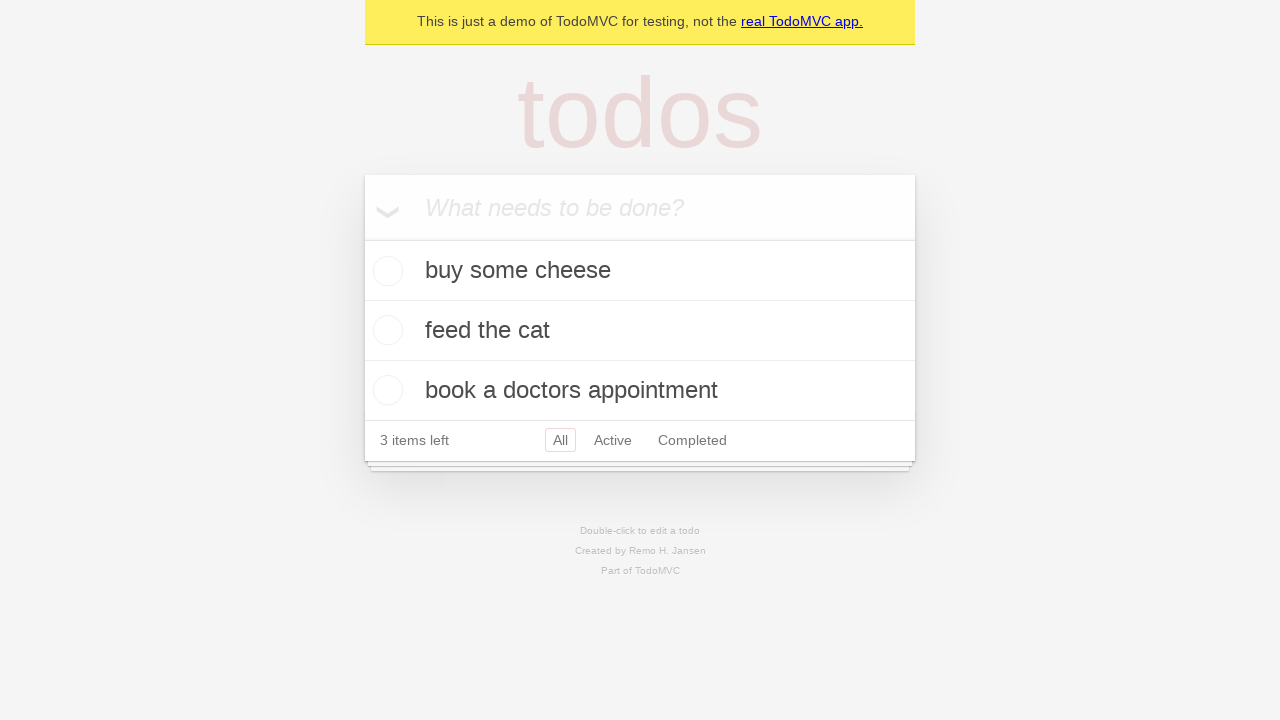

Double-clicked second todo item to enter edit mode at (640, 331) on [data-testid='todo-item'] >> nth=1
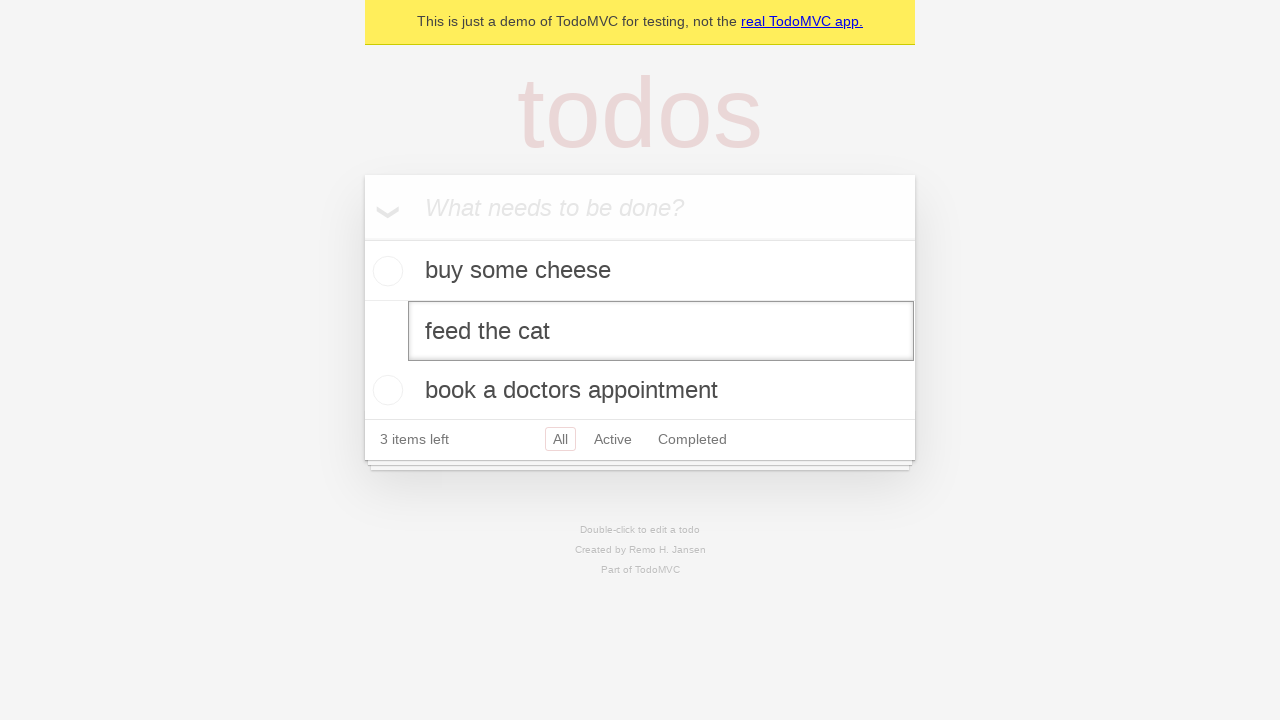

Waited for edit textbox to appear, confirming edit mode is active
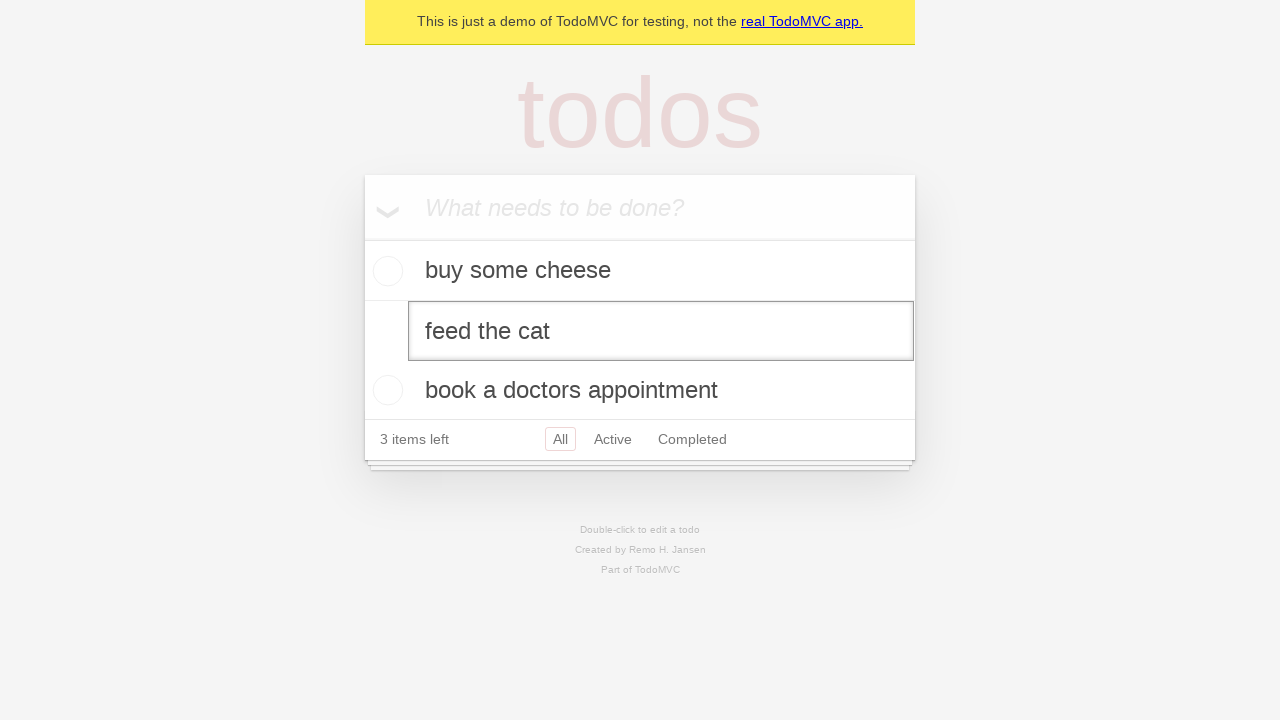

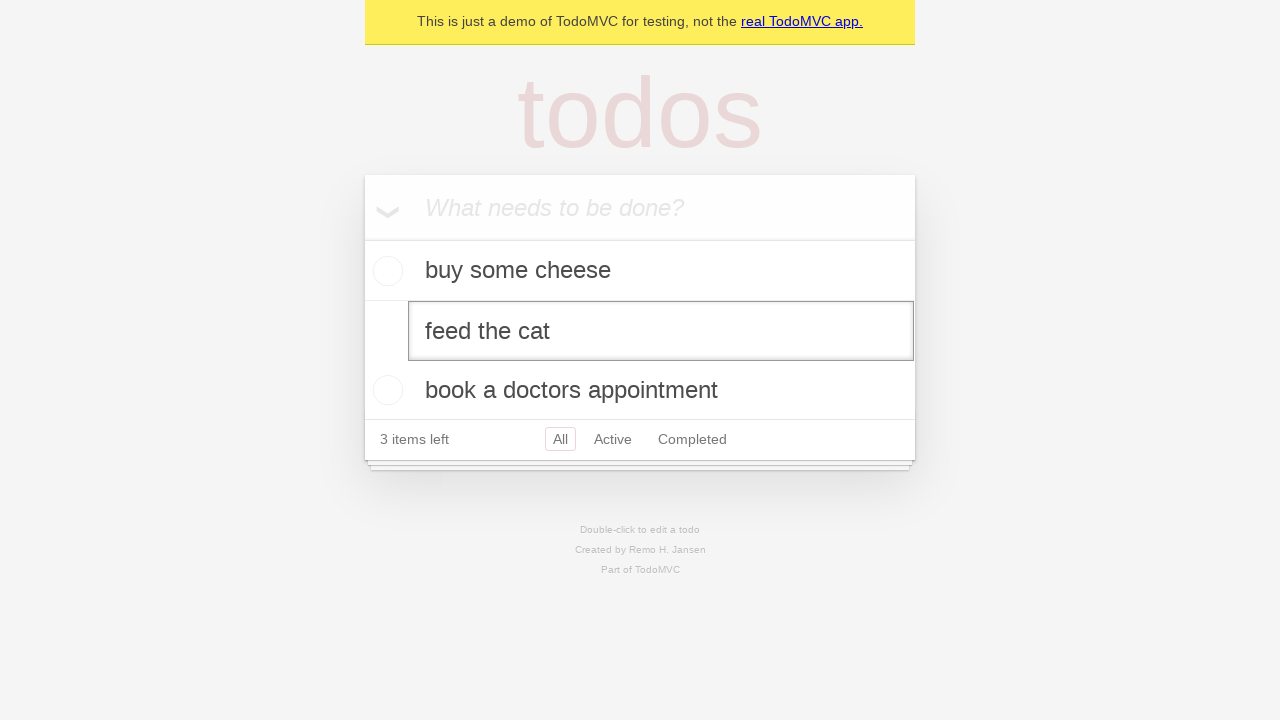